Navigates to the Funda real estate listings page for Amsterdam and waits for the page to load

Starting URL: https://www.funda.nl/koop/amsterdam/

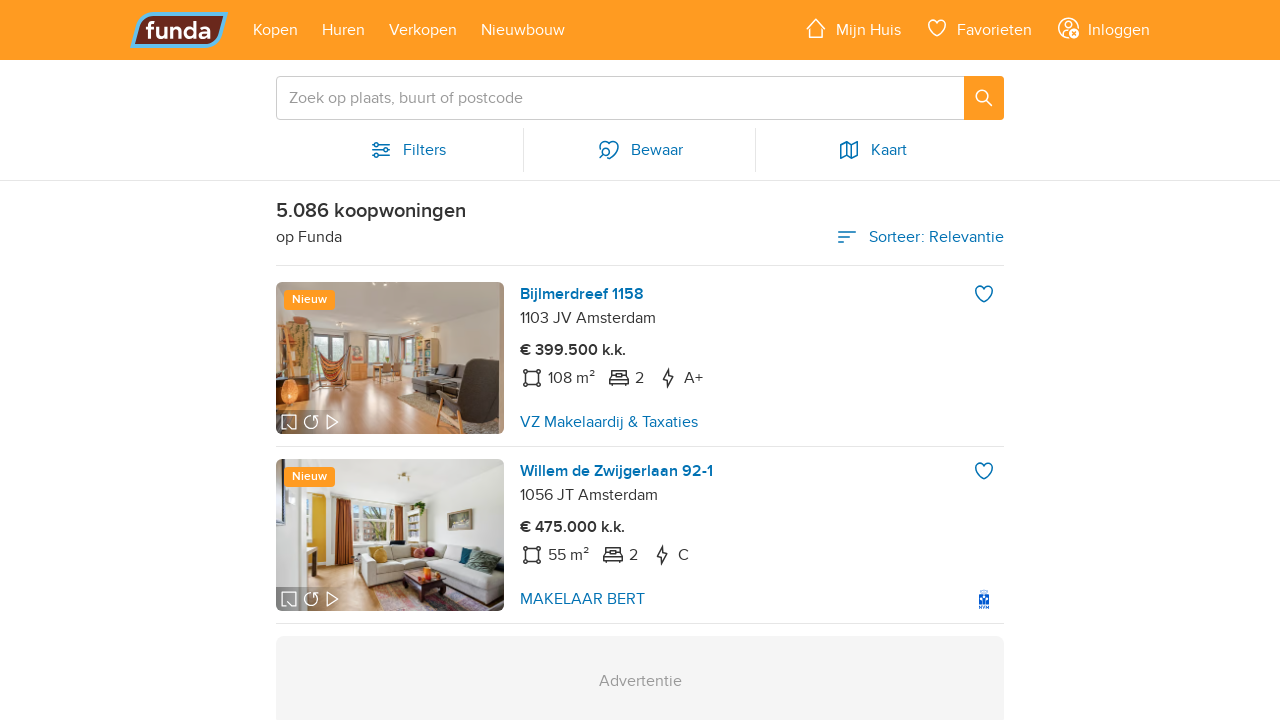

Navigated to Funda real estate listings page for Amsterdam
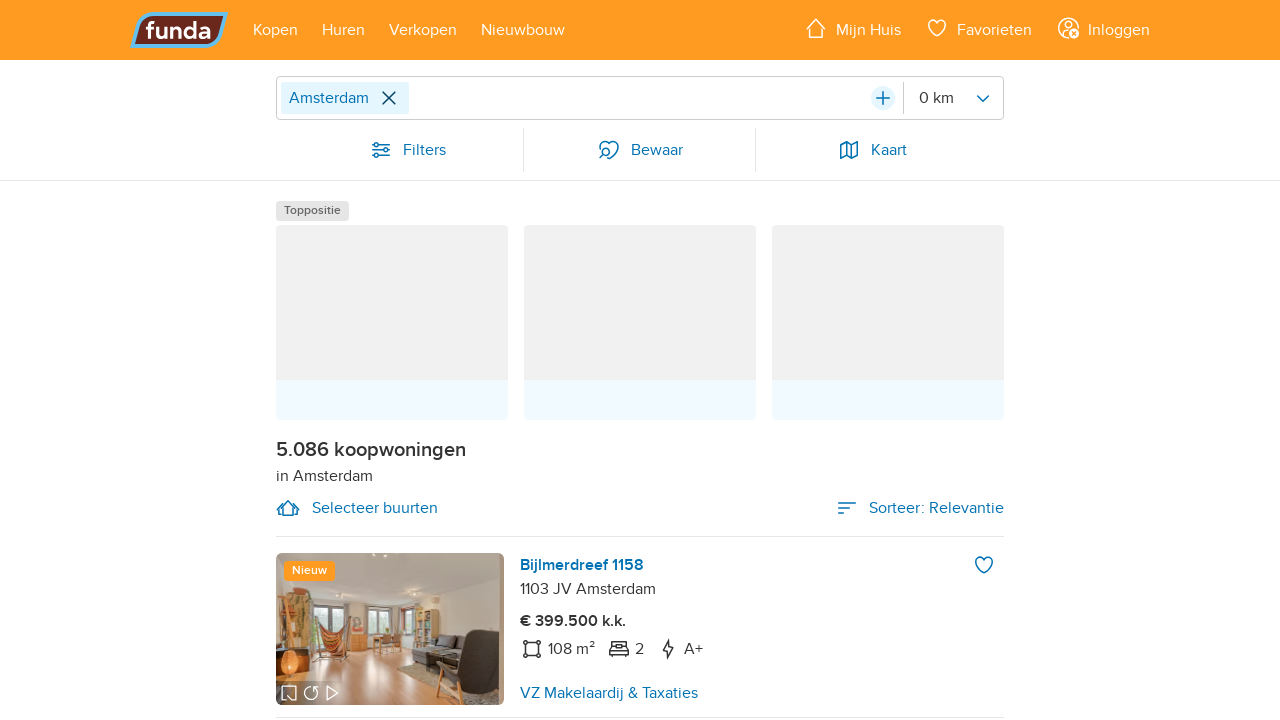

Page DOM content loaded
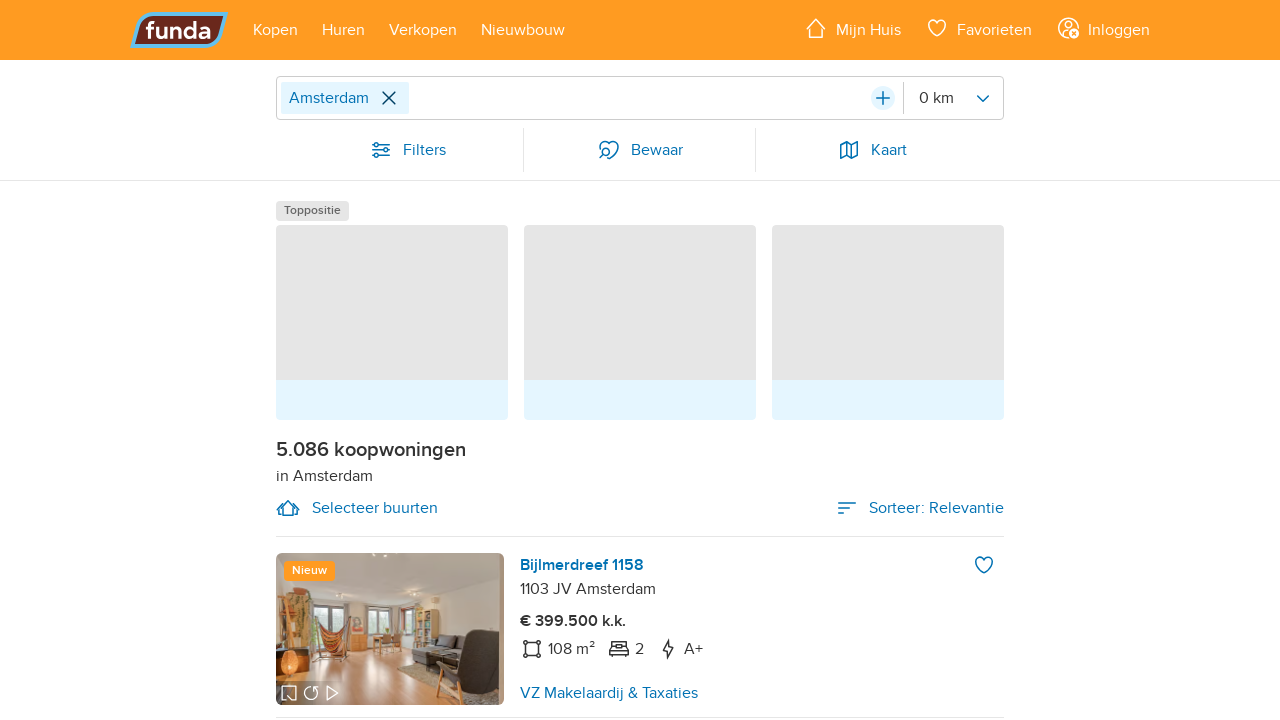

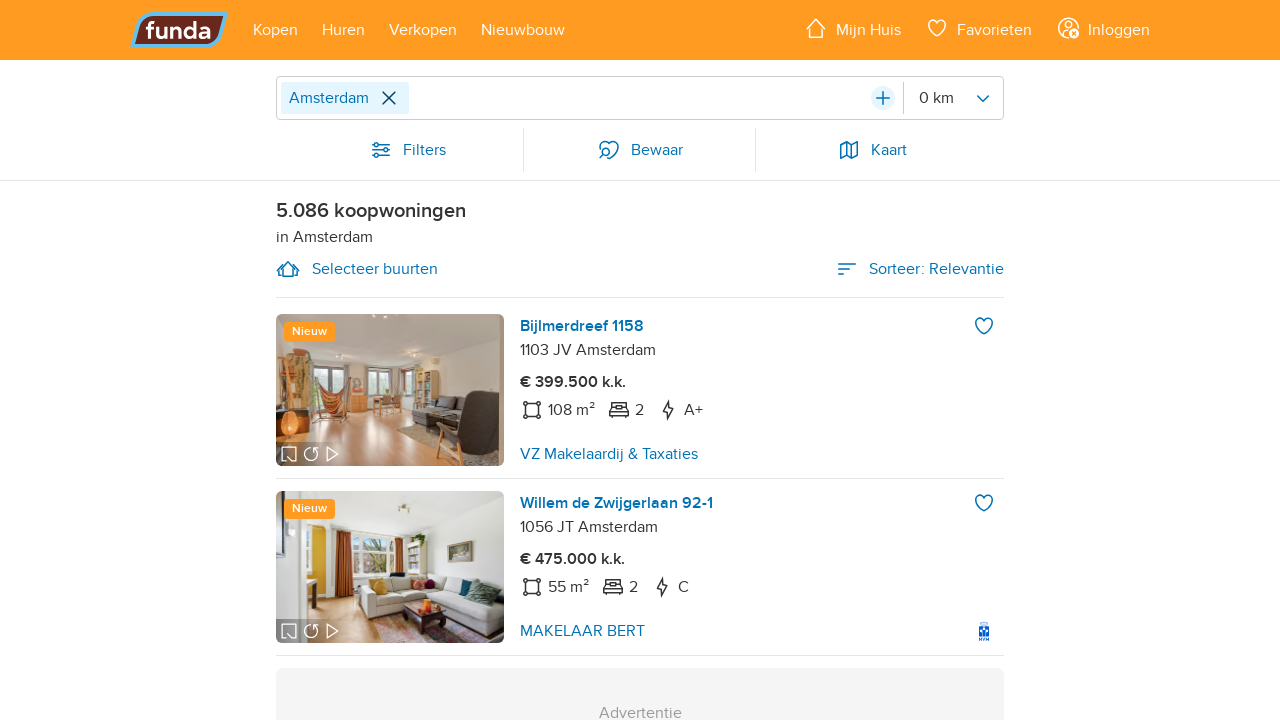